Tests radio button interaction by switching selection between two radio buttons

Starting URL: https://bonigarcia.dev/selenium-webdriver-java/web-form.html

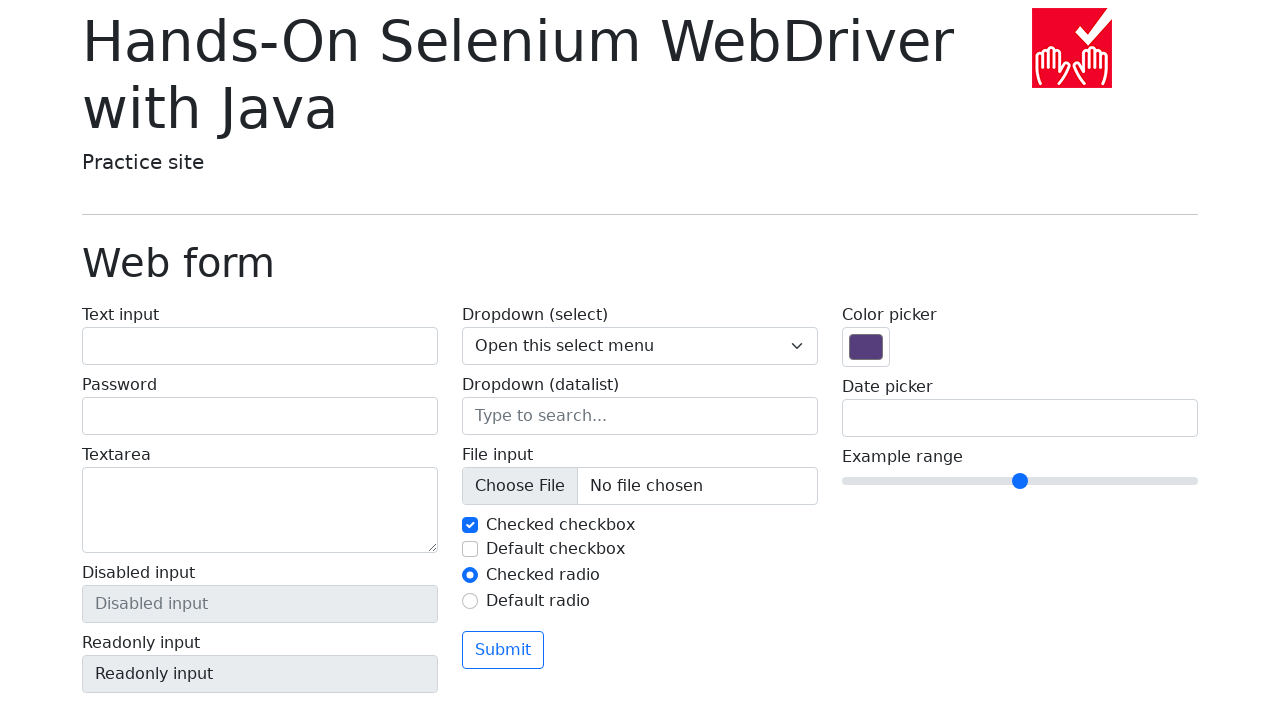

Located first radio button (my-radio-1)
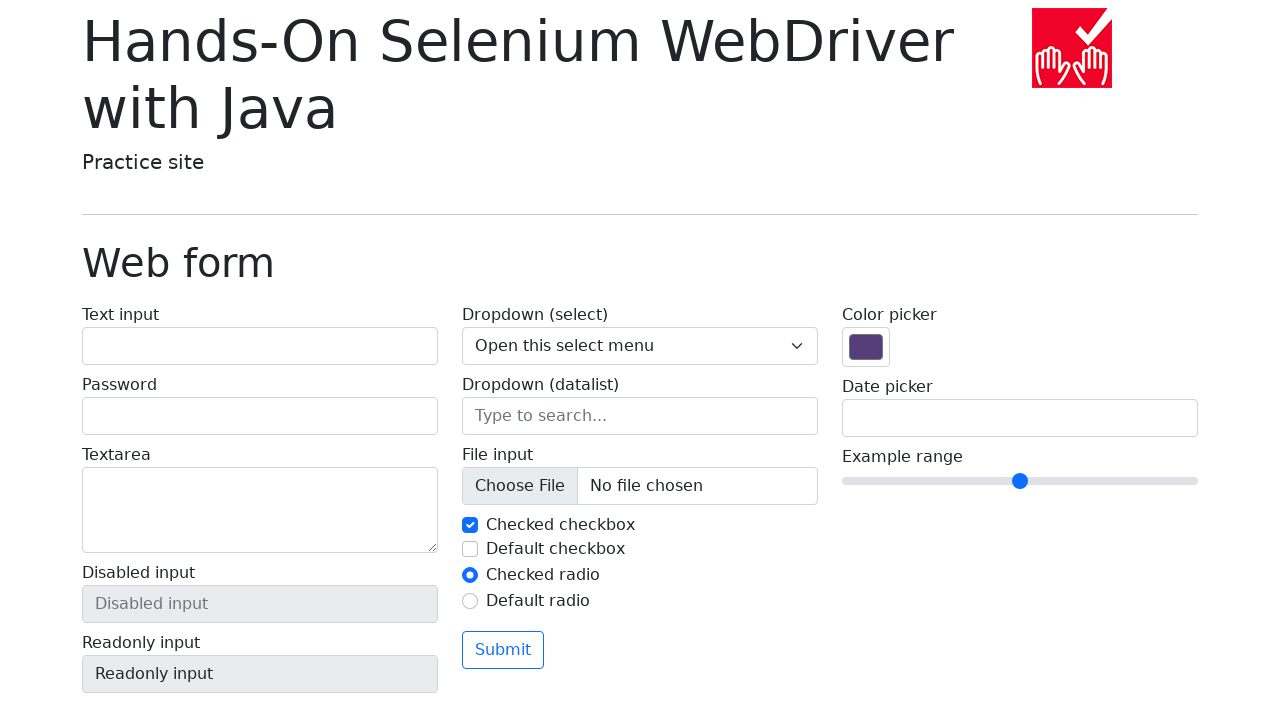

Located second radio button (my-radio-2)
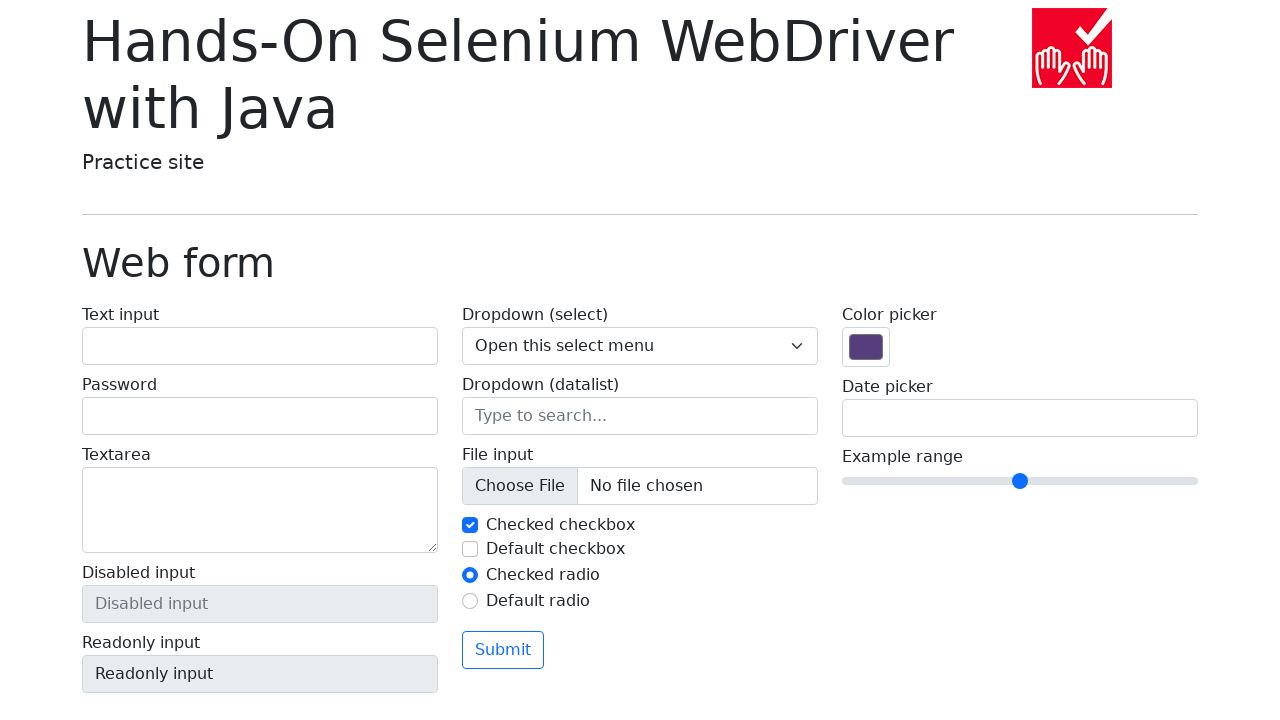

Verified that my-radio-1 is initially checked
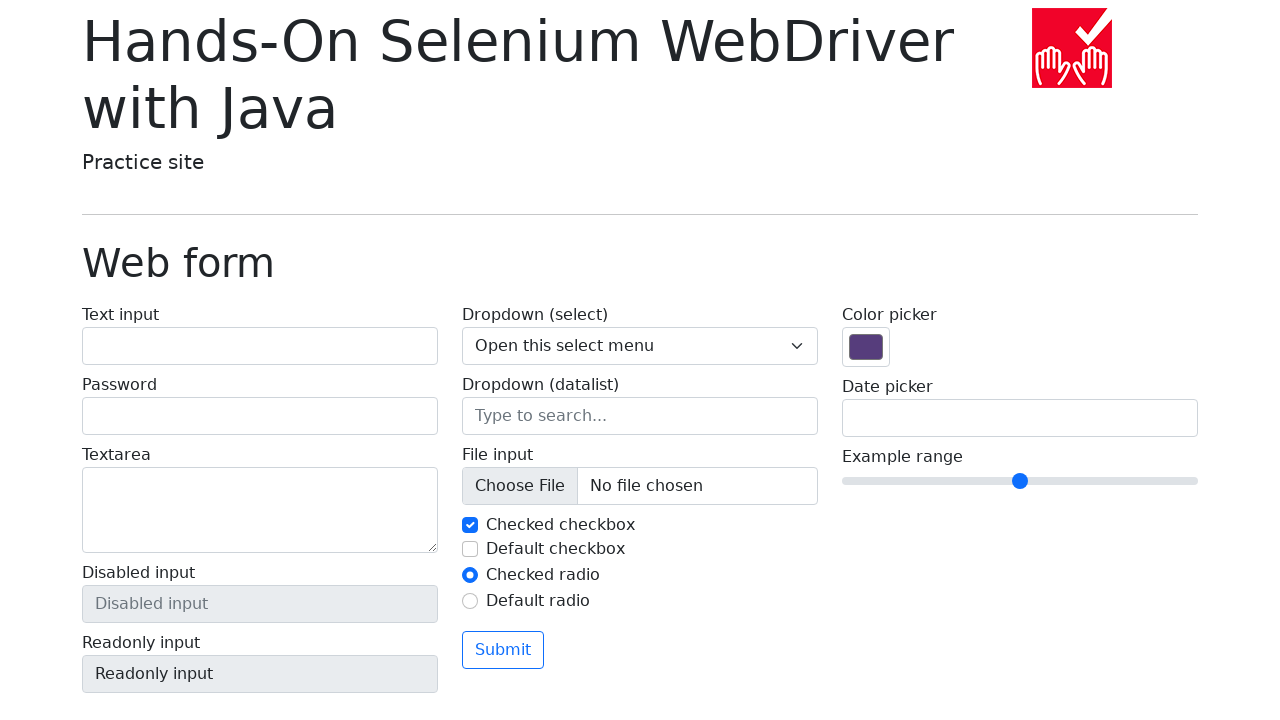

Verified that my-radio-2 is initially unchecked
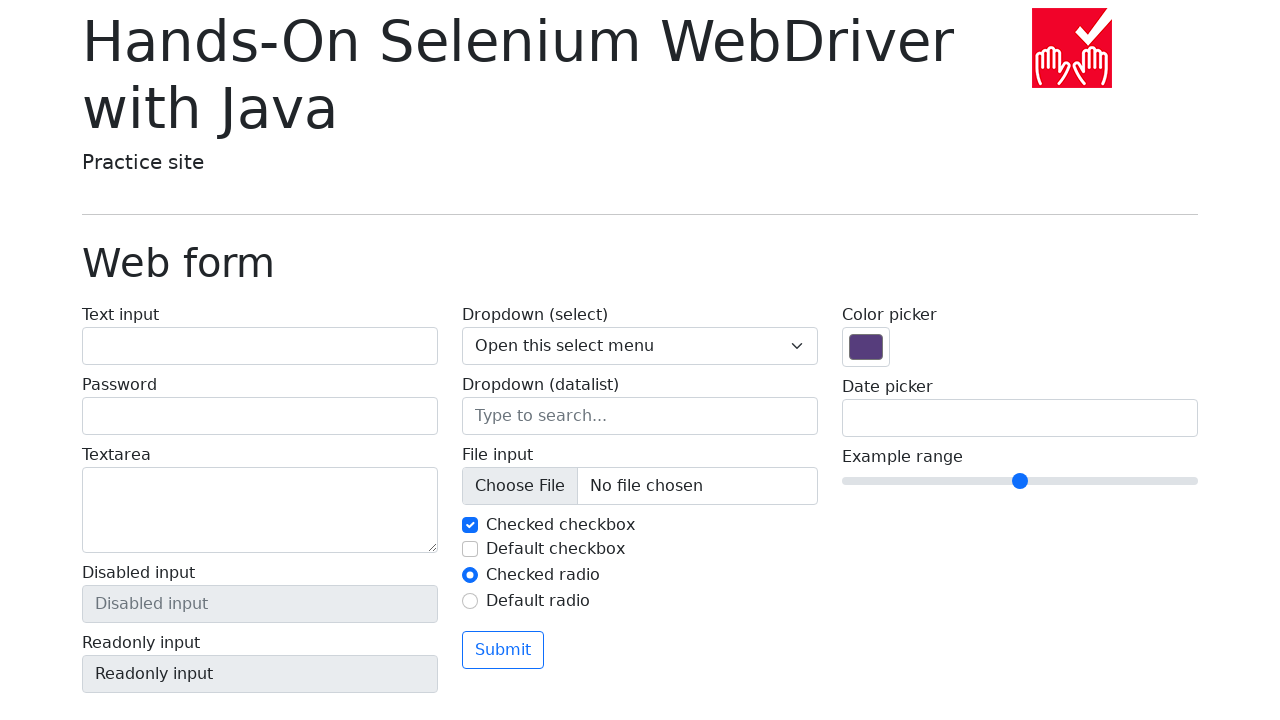

Clicked on my-radio-2 to switch selection at (470, 601) on xpath=//input[@id='my-radio-2']
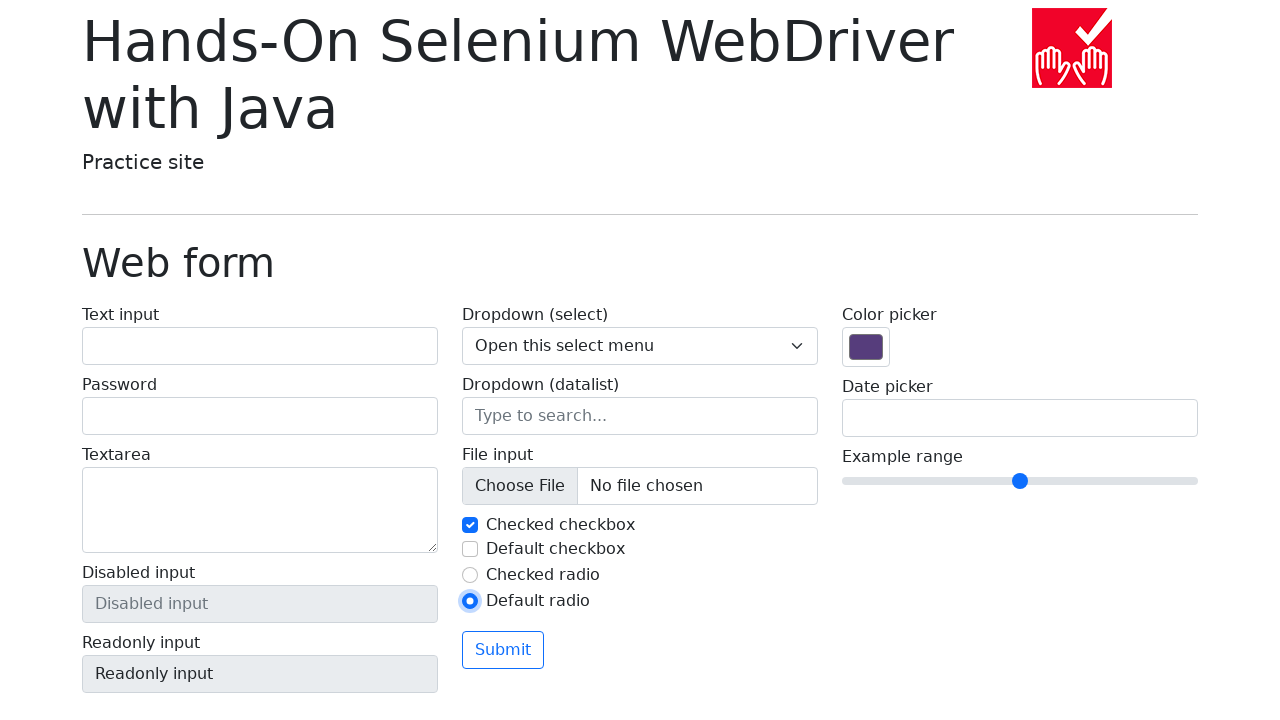

Verified that my-radio-1 is now unchecked
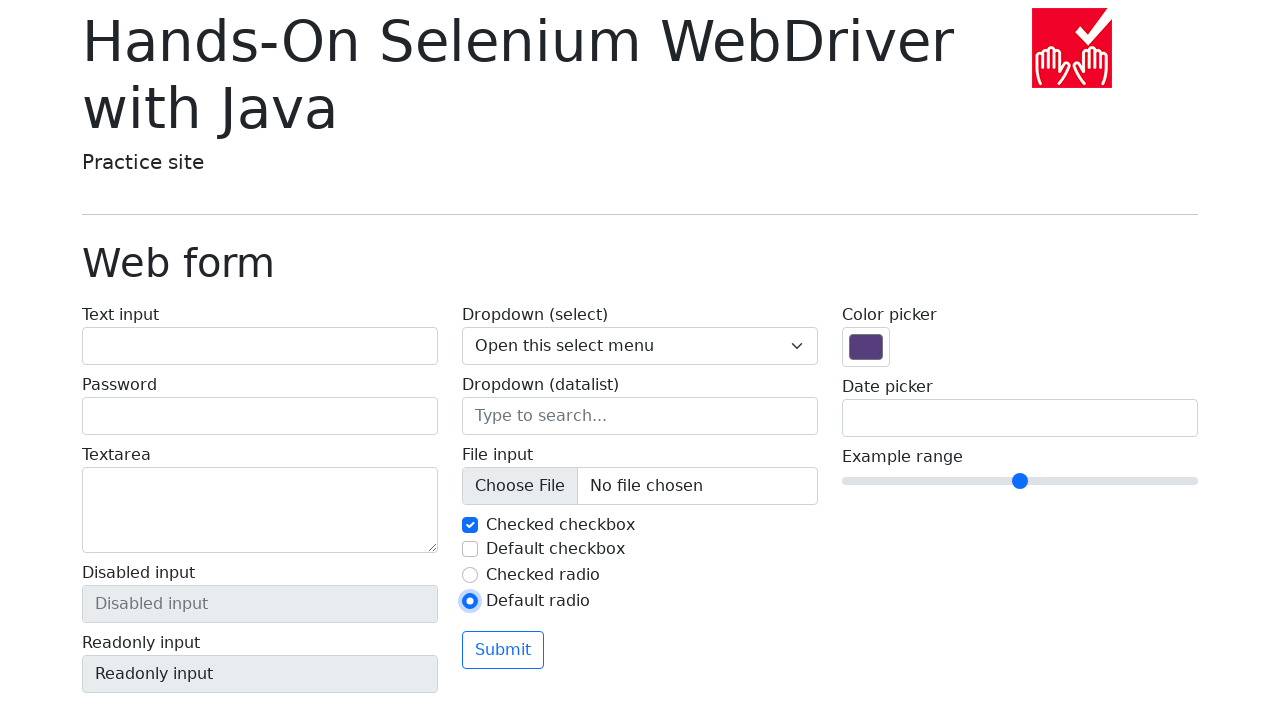

Verified that my-radio-2 is now checked
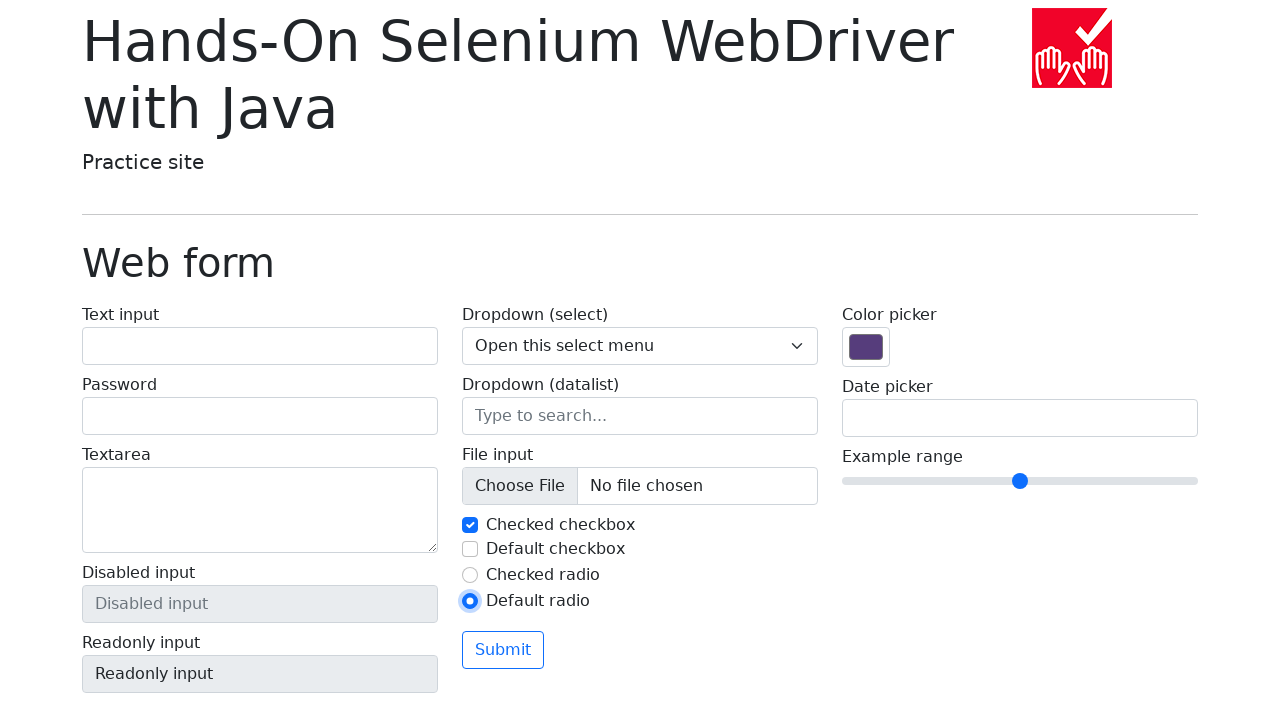

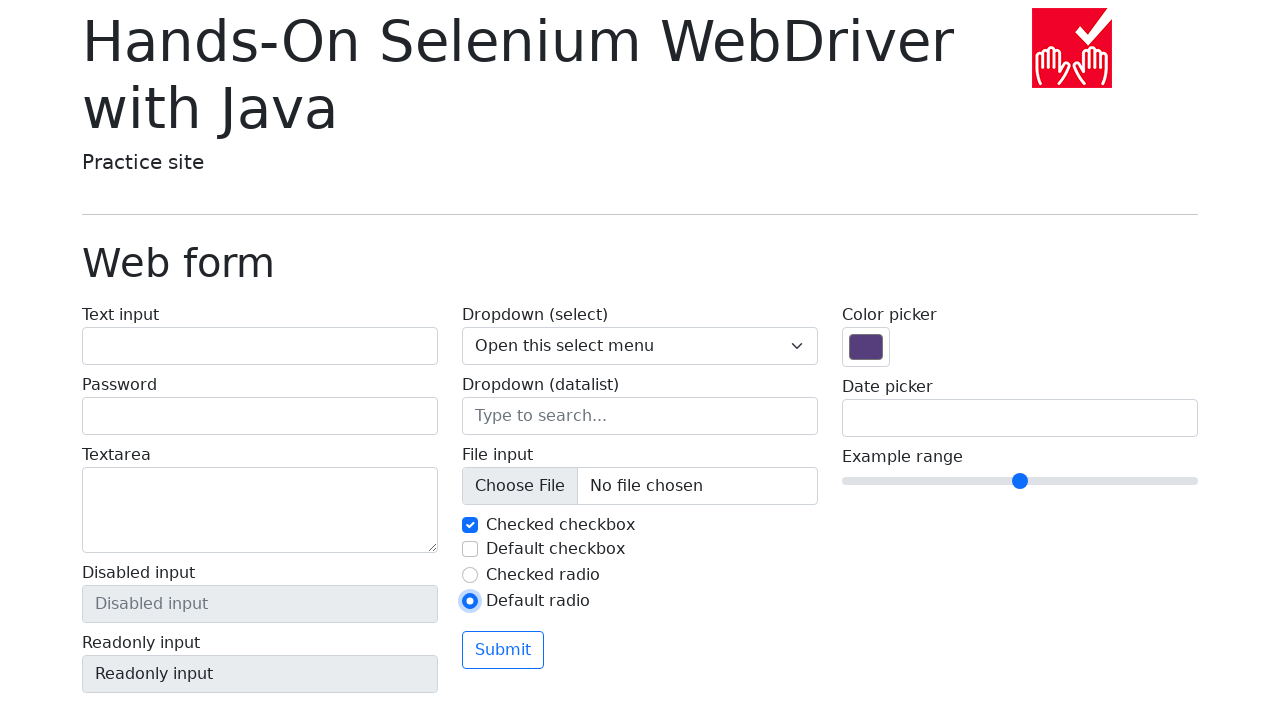